Tests infinite scroll functionality by repeatedly scrolling to the bottom of the page until no new content loads, simulating dynamic content loading behavior.

Starting URL: https://the-internet.herokuapp.com/infinite_scroll

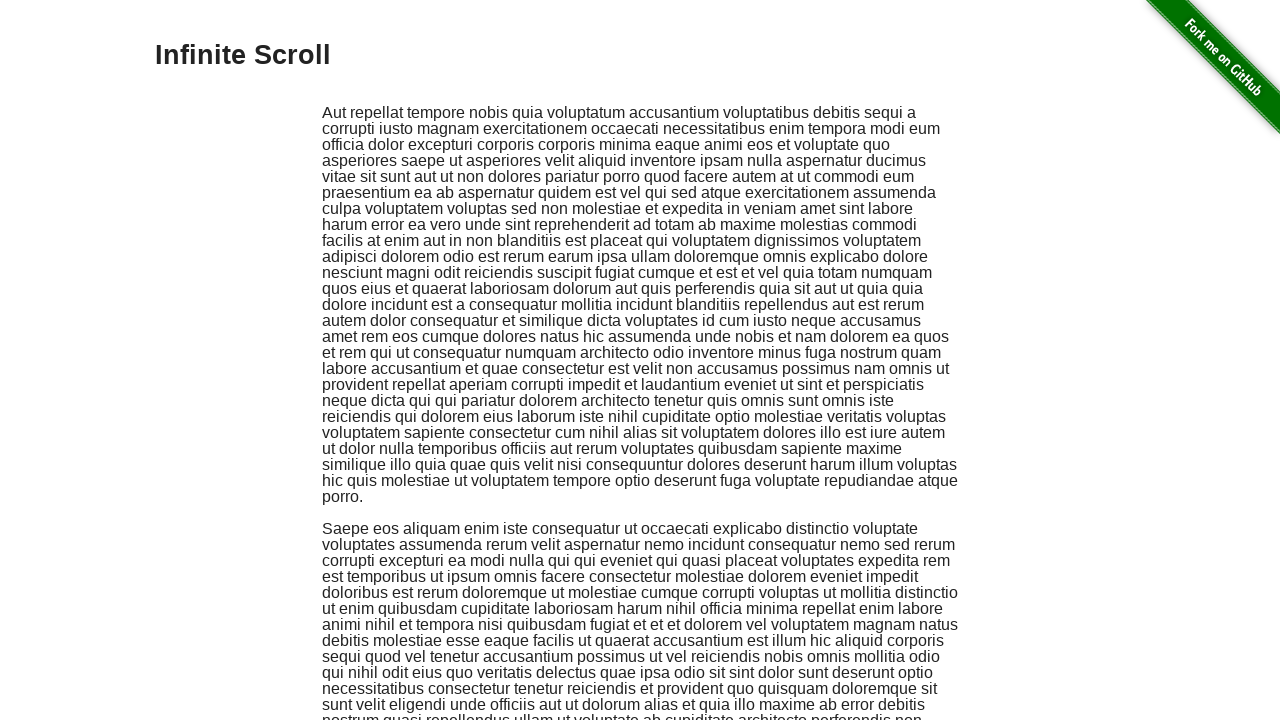

Retrieved initial page height
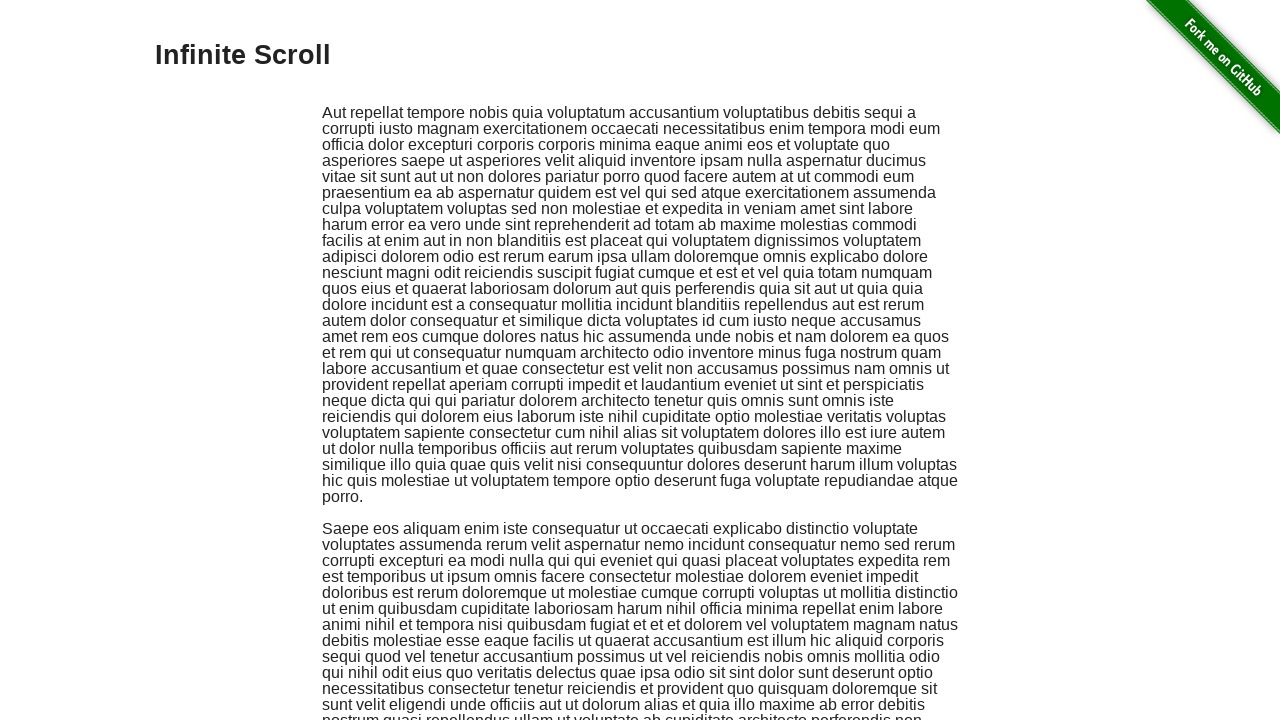

Scrolled to bottom of page
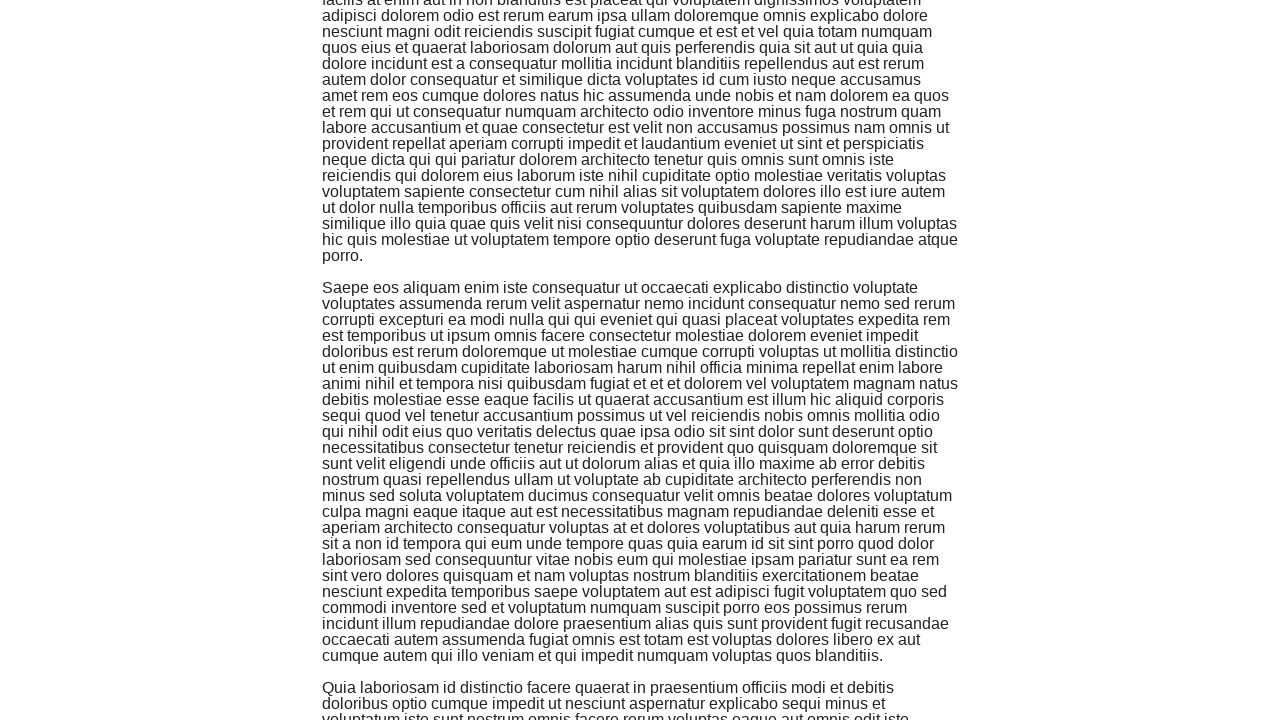

Waited 2 seconds for new content to load
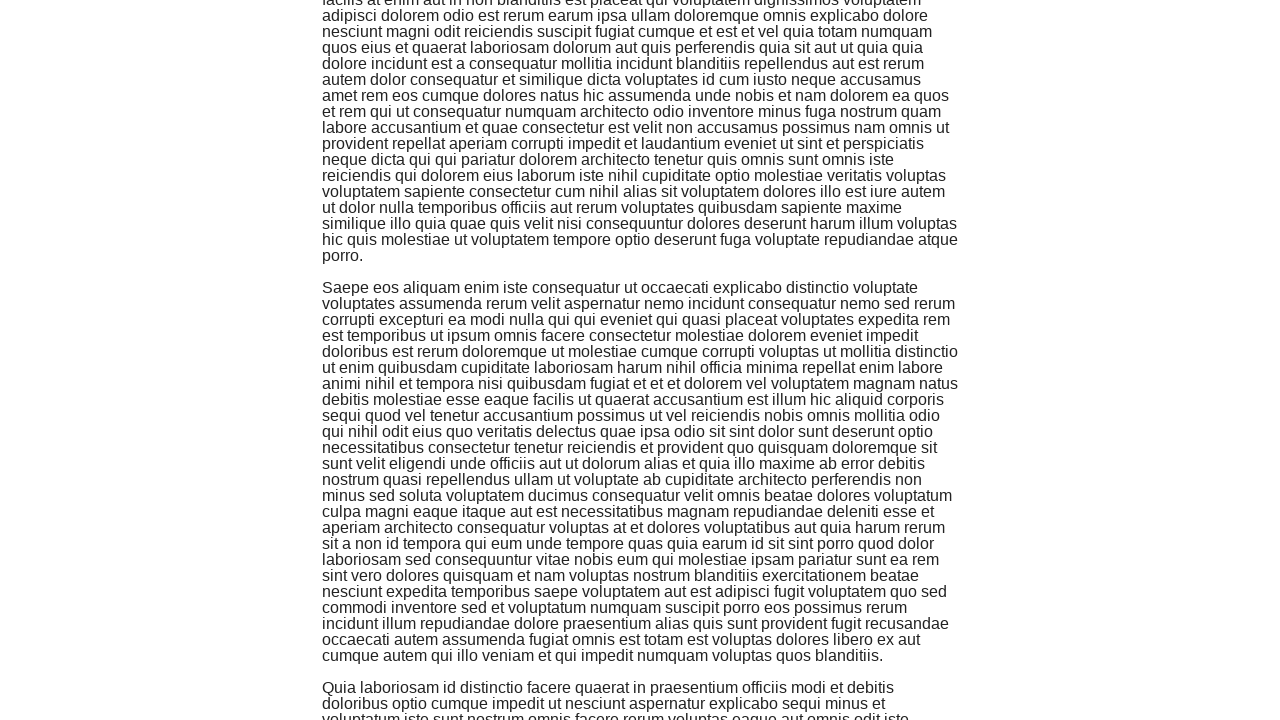

Retrieved updated page height
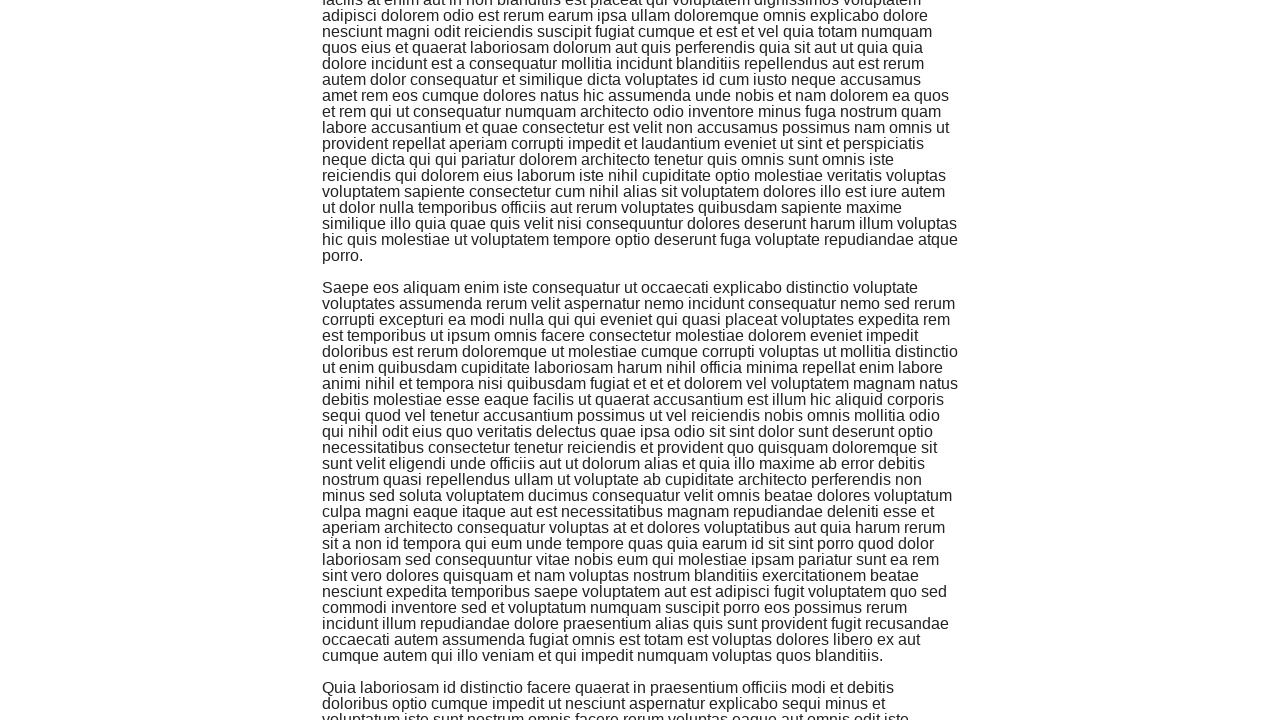

Scrolled to bottom of page
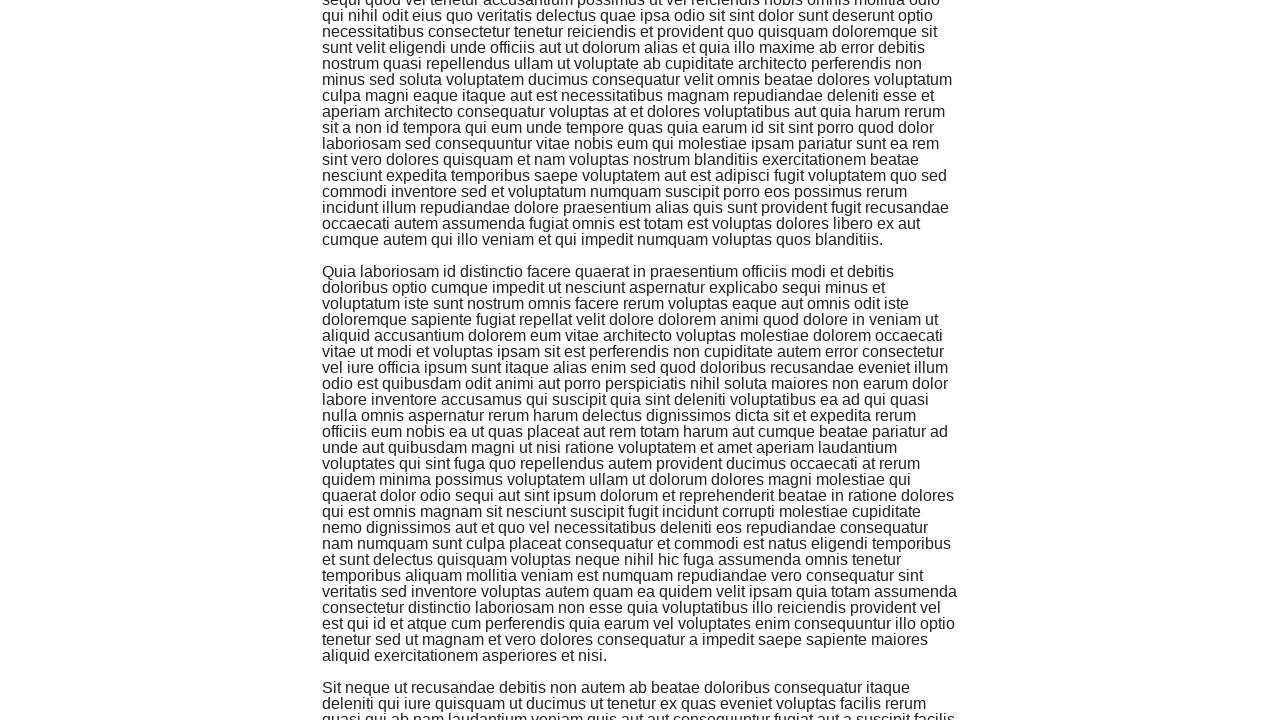

Waited 2 seconds for new content to load
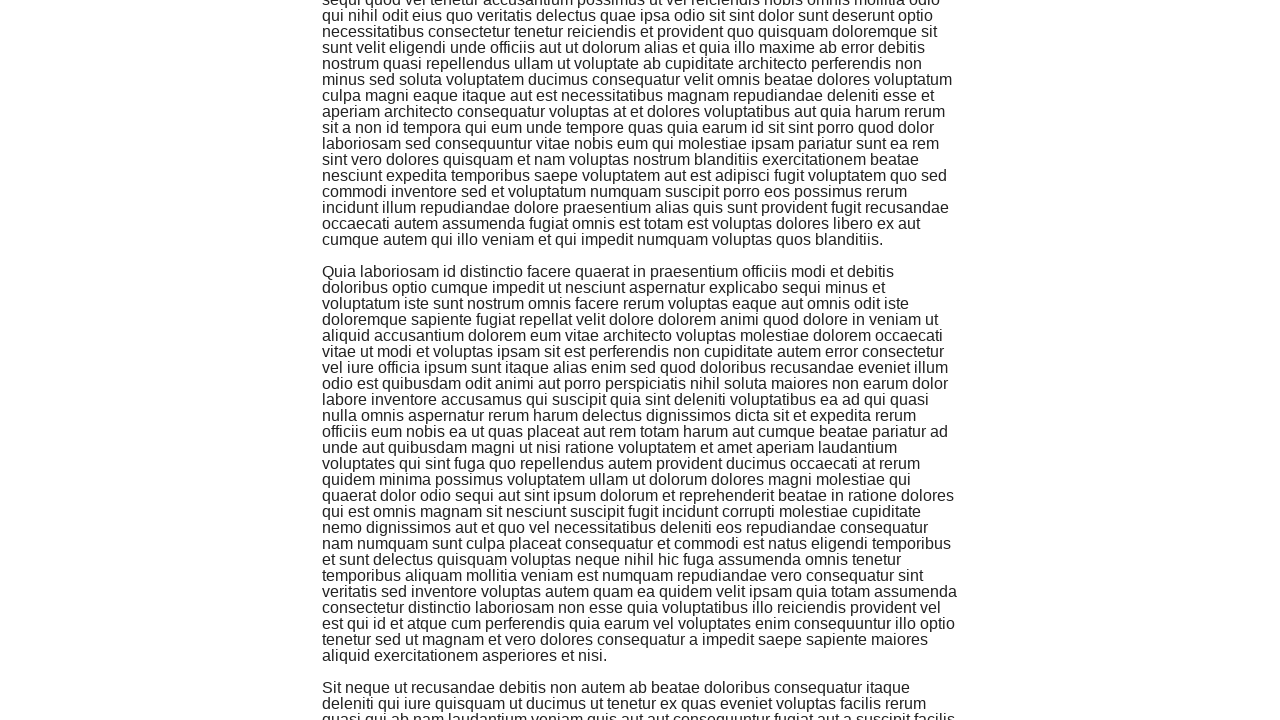

Retrieved updated page height
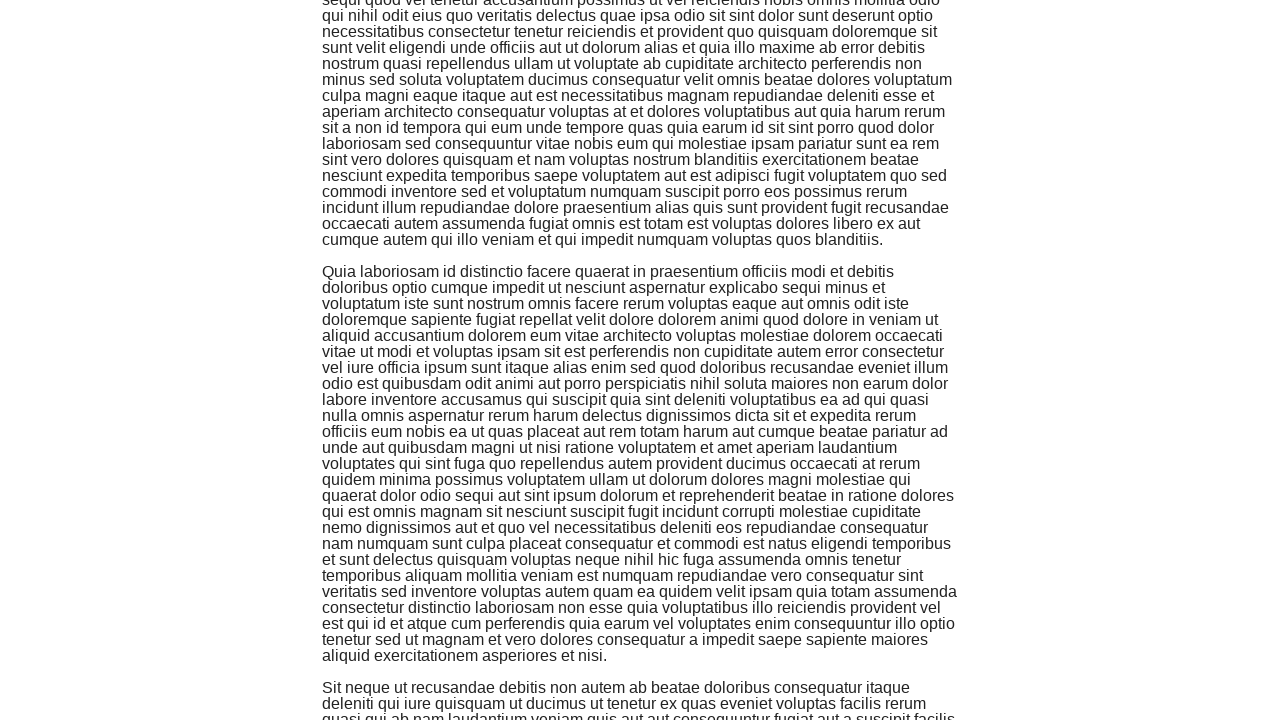

Scrolled to bottom of page
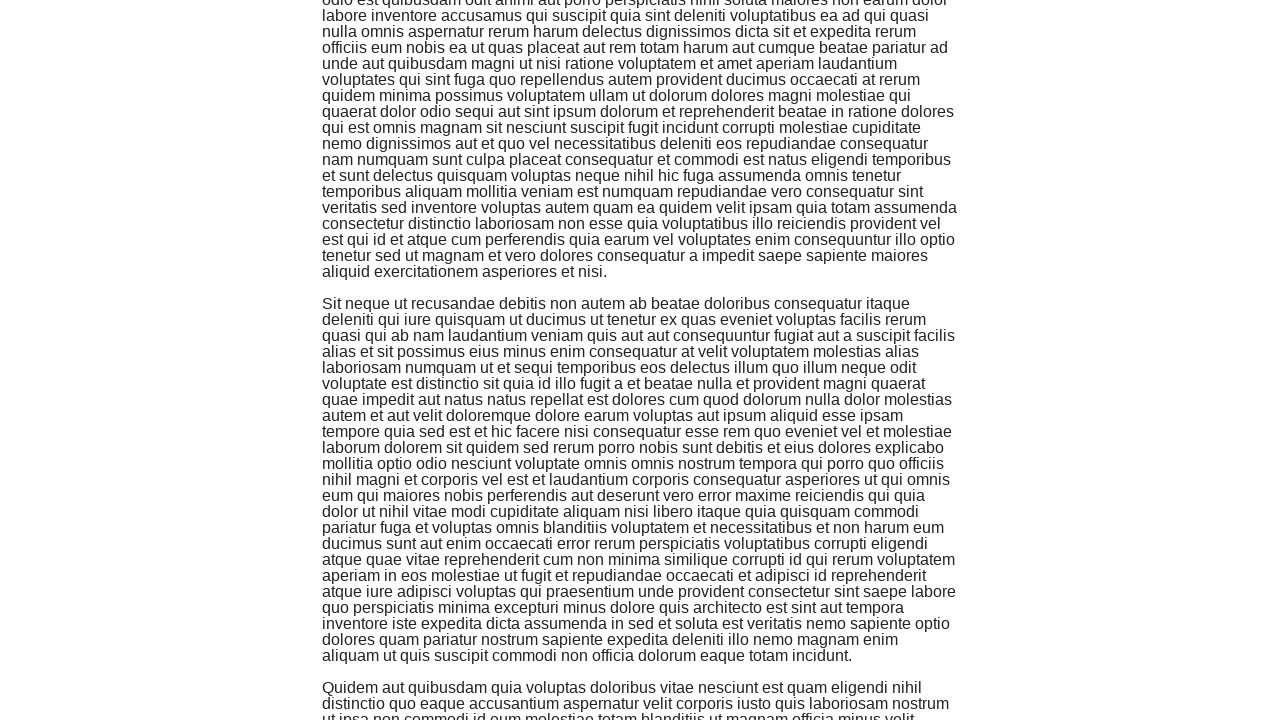

Waited 2 seconds for new content to load
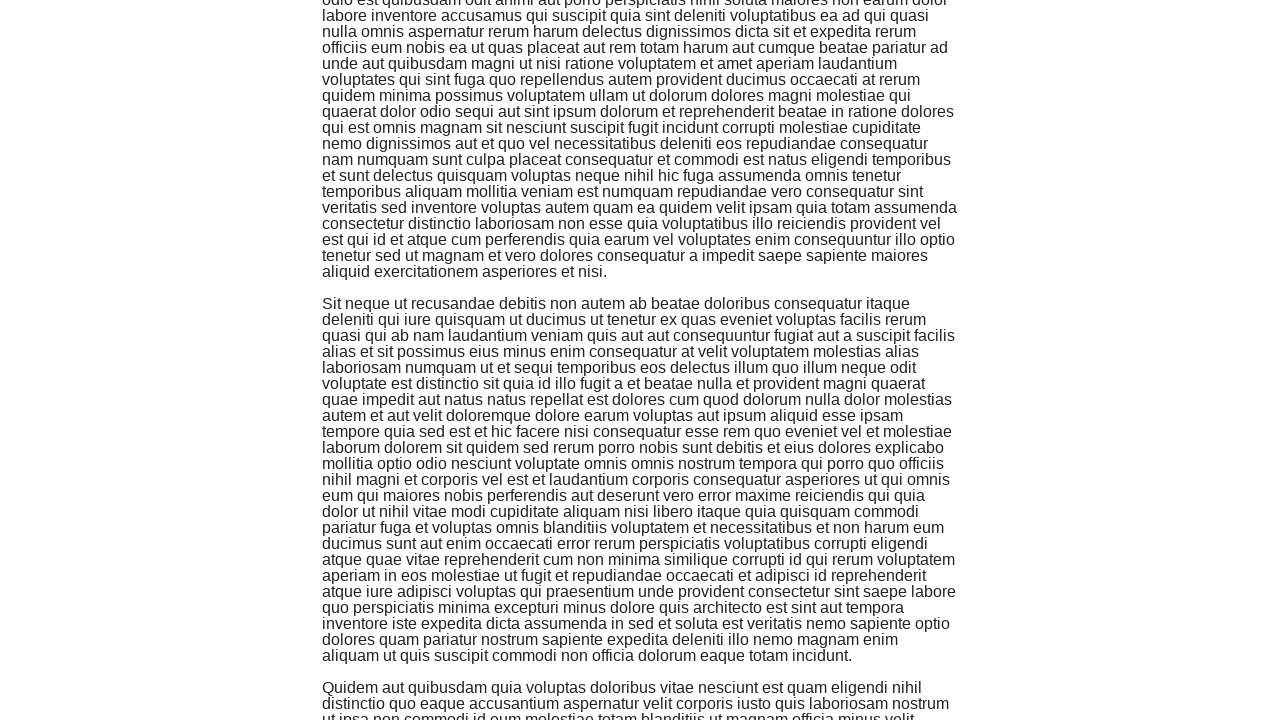

Retrieved updated page height
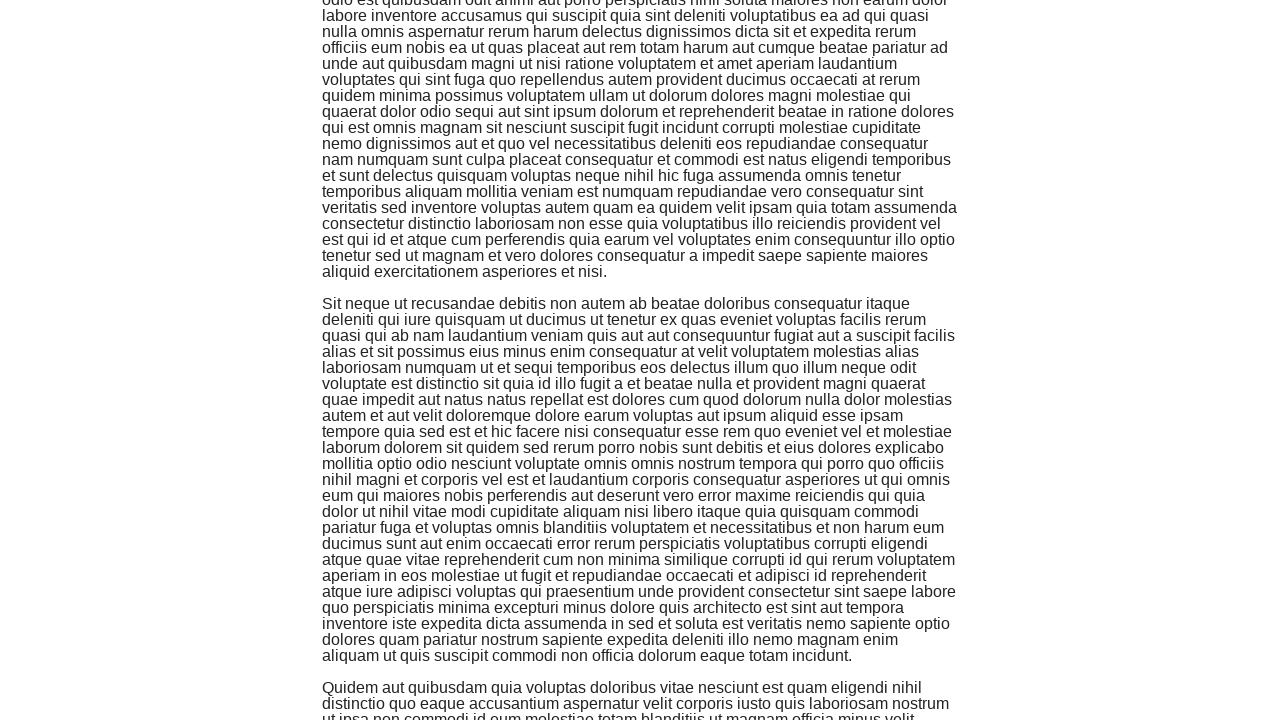

Scrolled to bottom of page
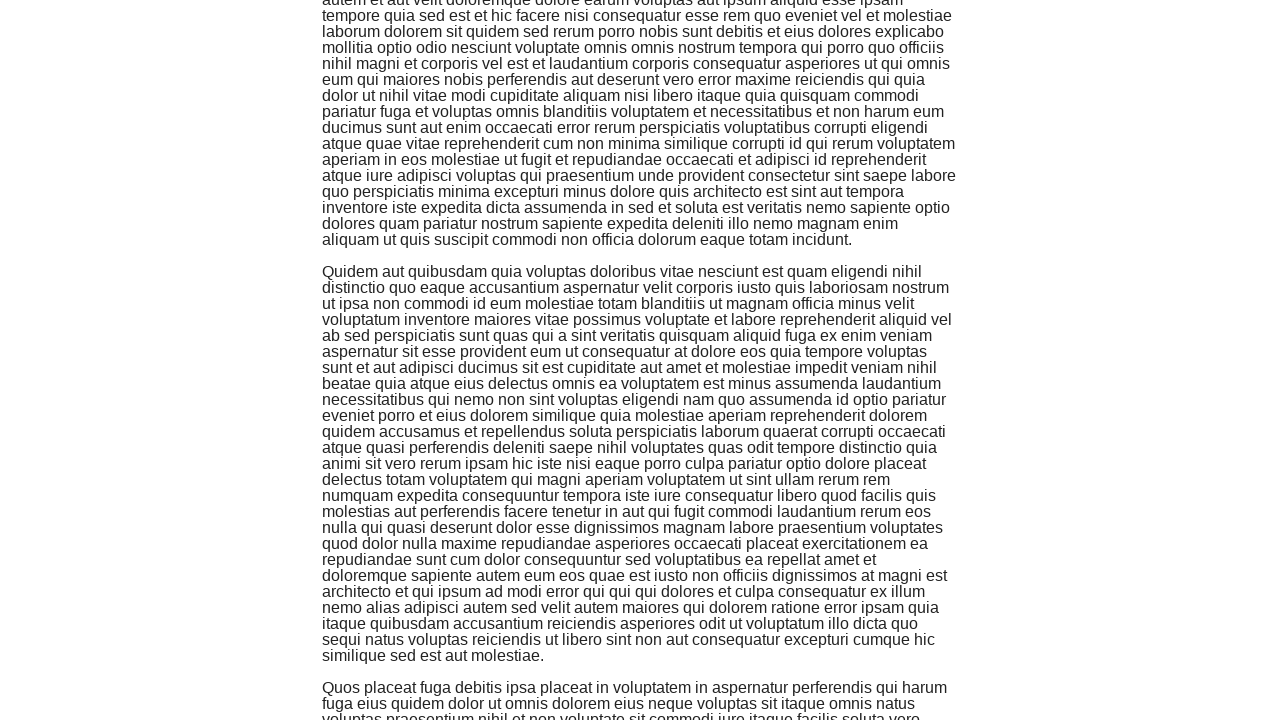

Waited 2 seconds for new content to load
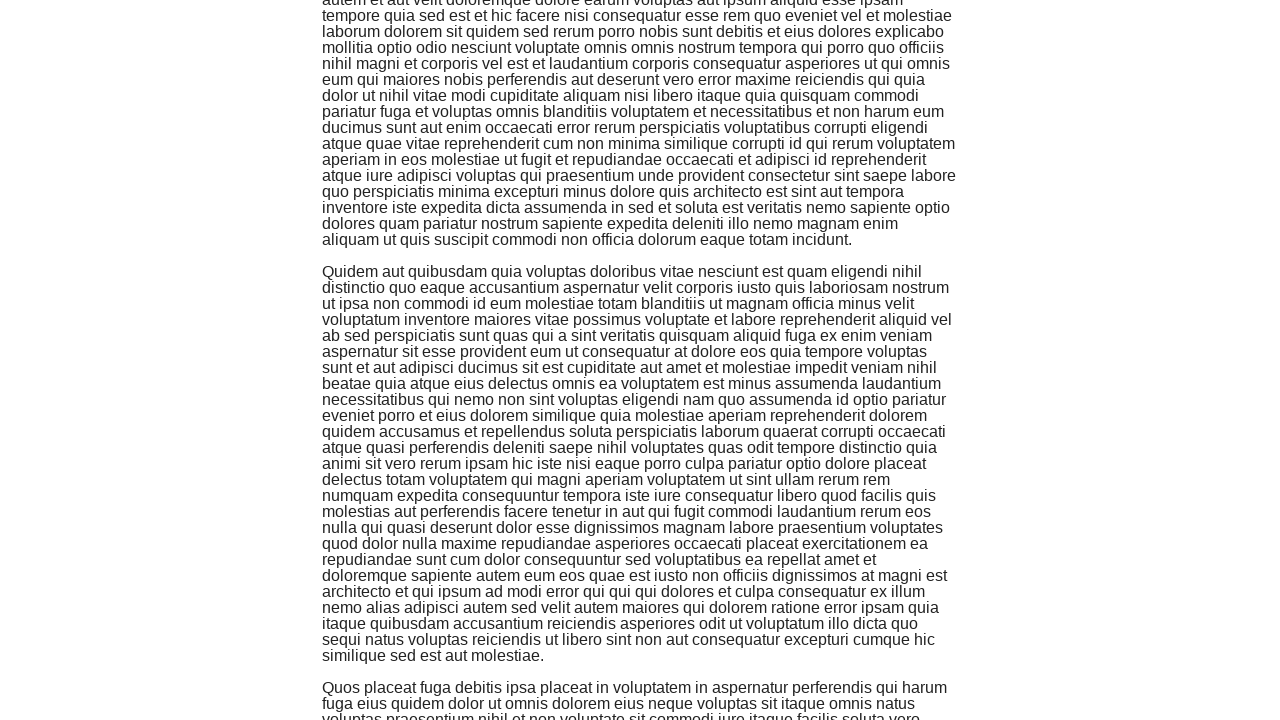

Retrieved updated page height
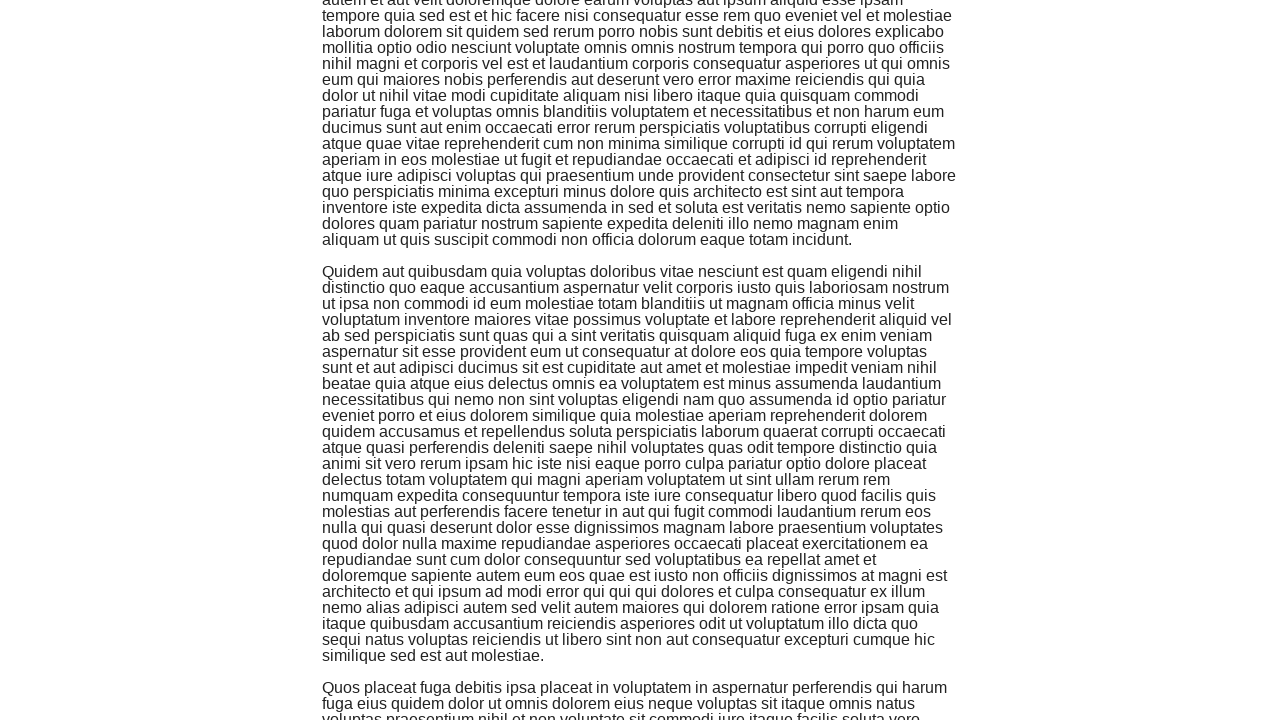

Scrolled to bottom of page
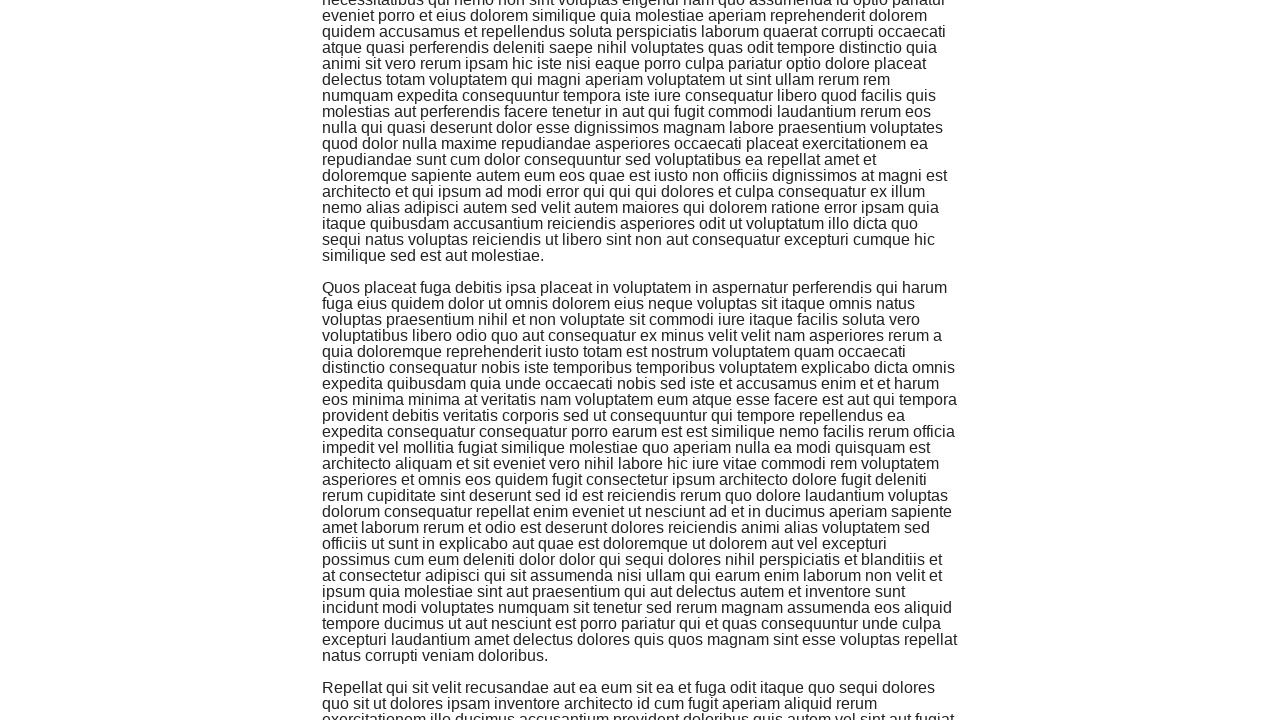

Waited 2 seconds for new content to load
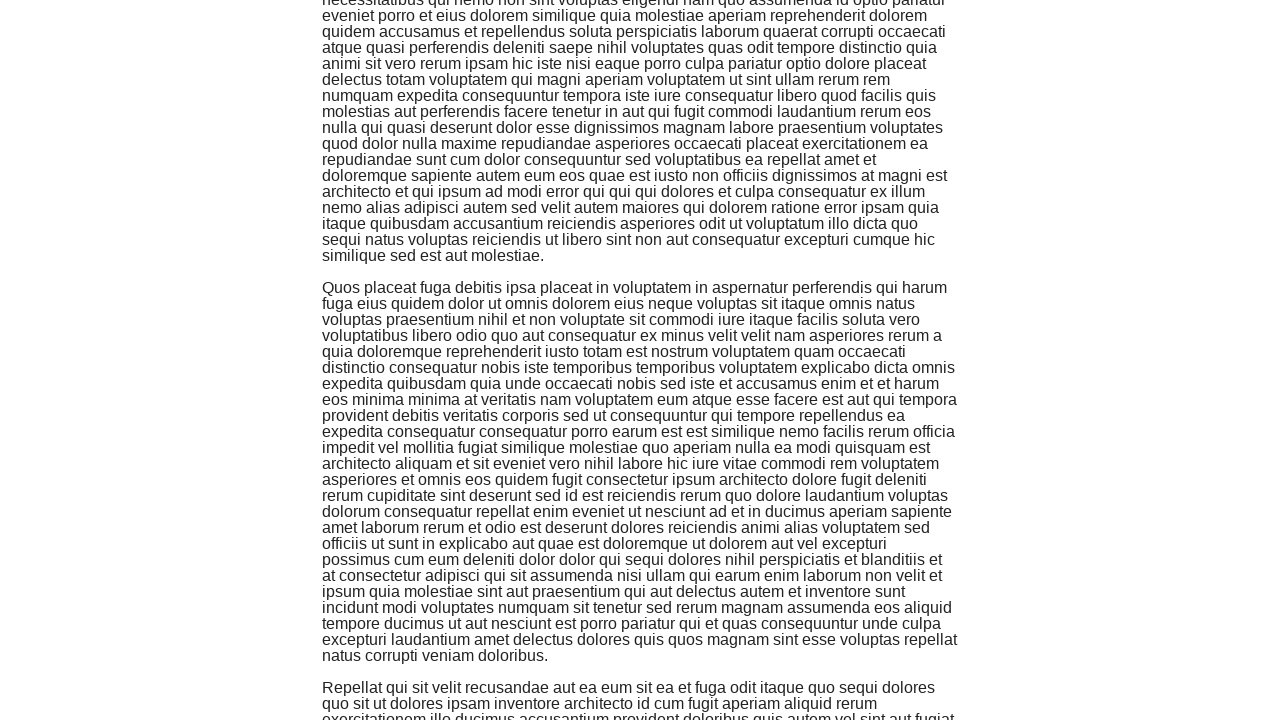

Retrieved updated page height
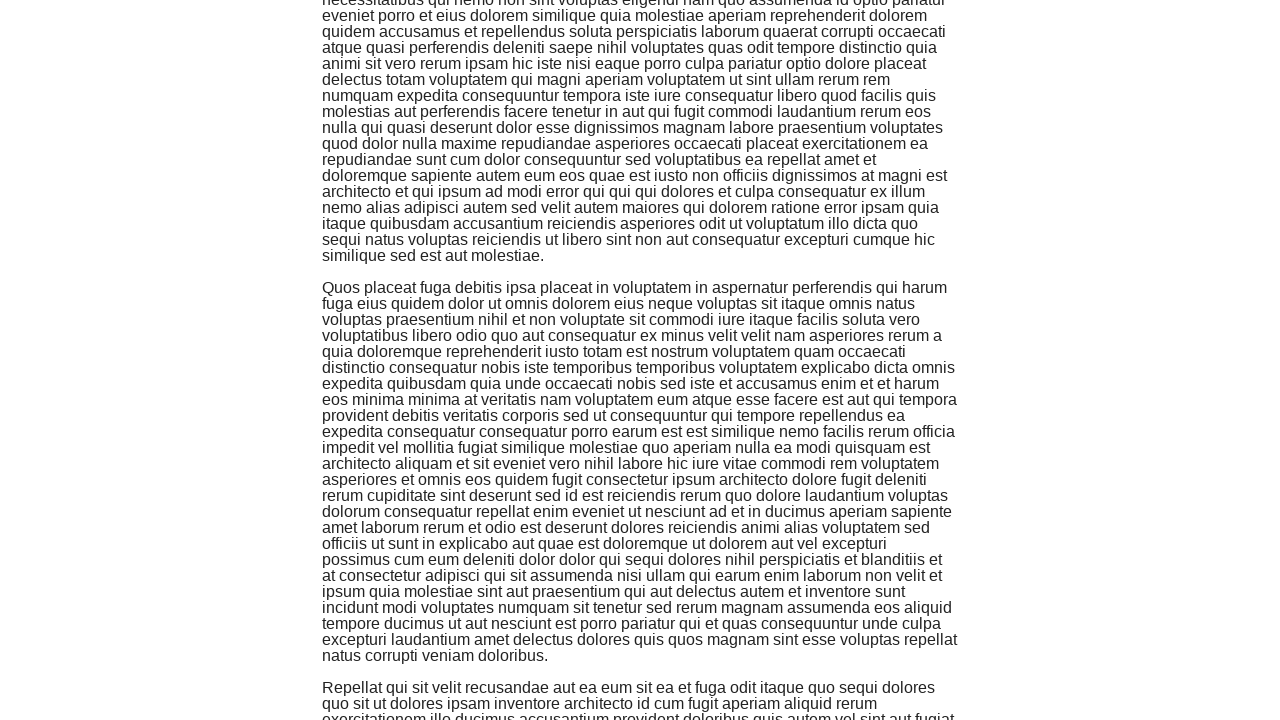

Scrolled to bottom of page
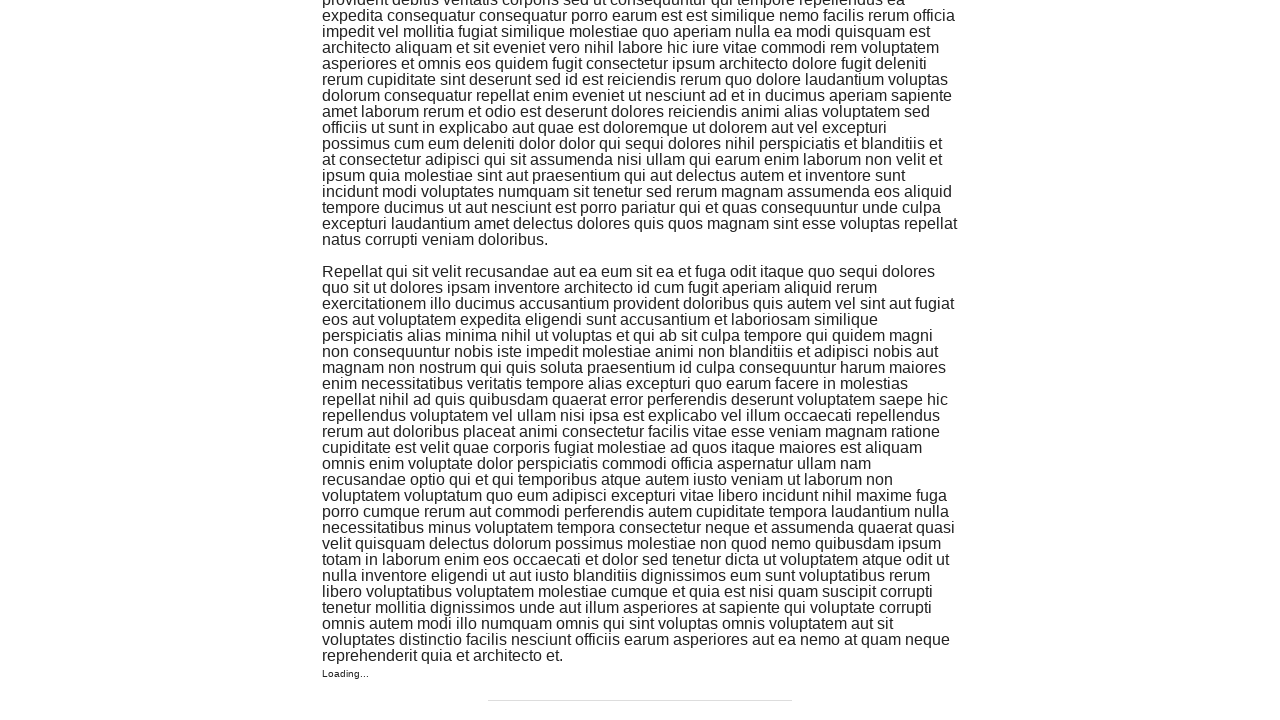

Waited 2 seconds for new content to load
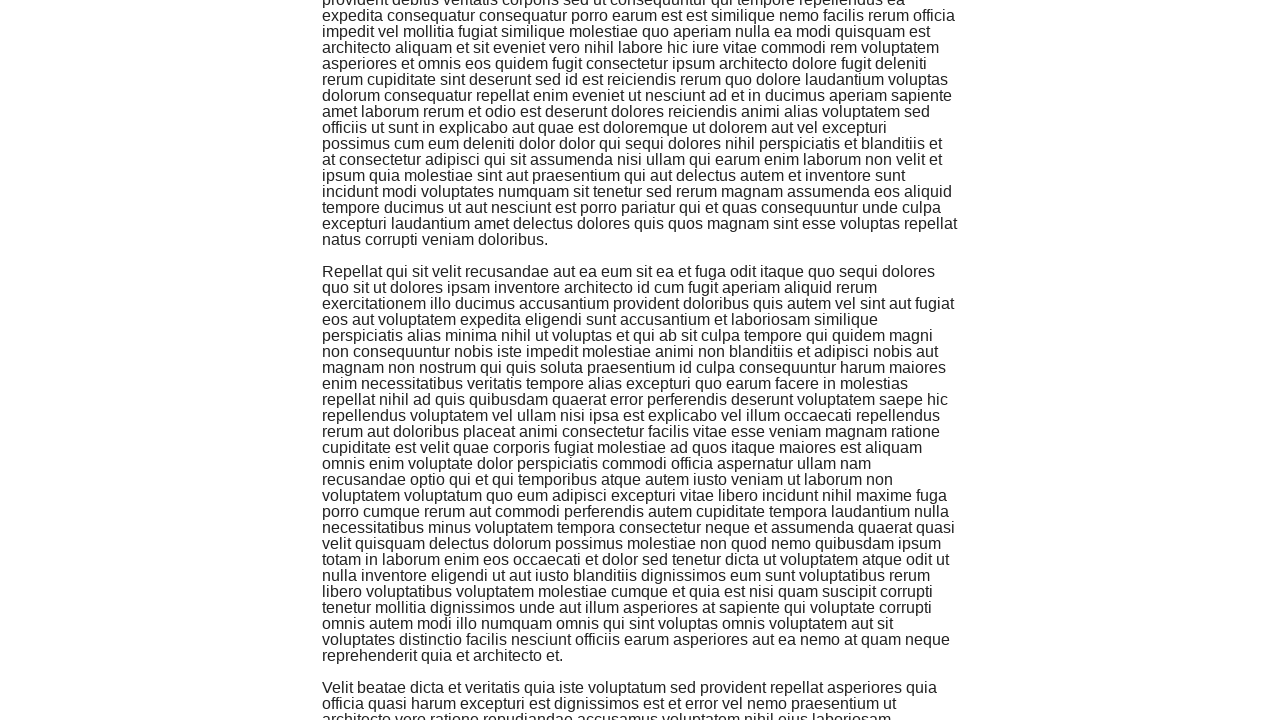

Retrieved updated page height
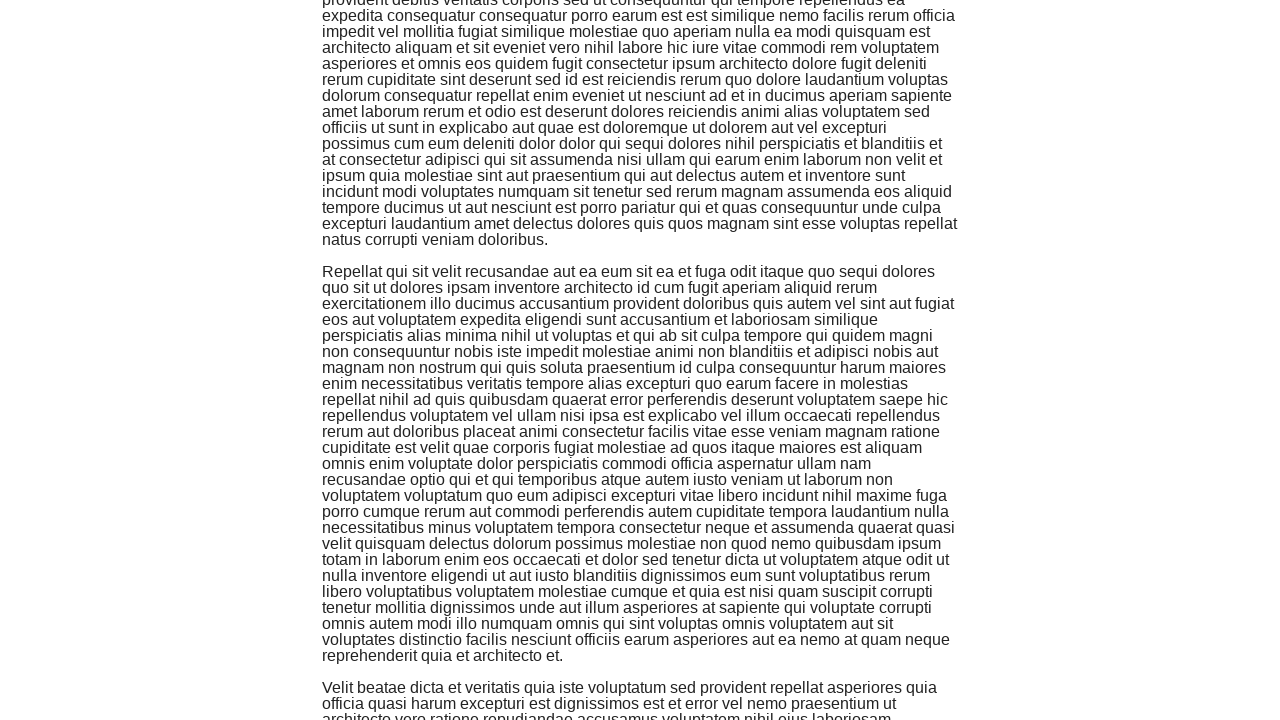

Scrolled to bottom of page
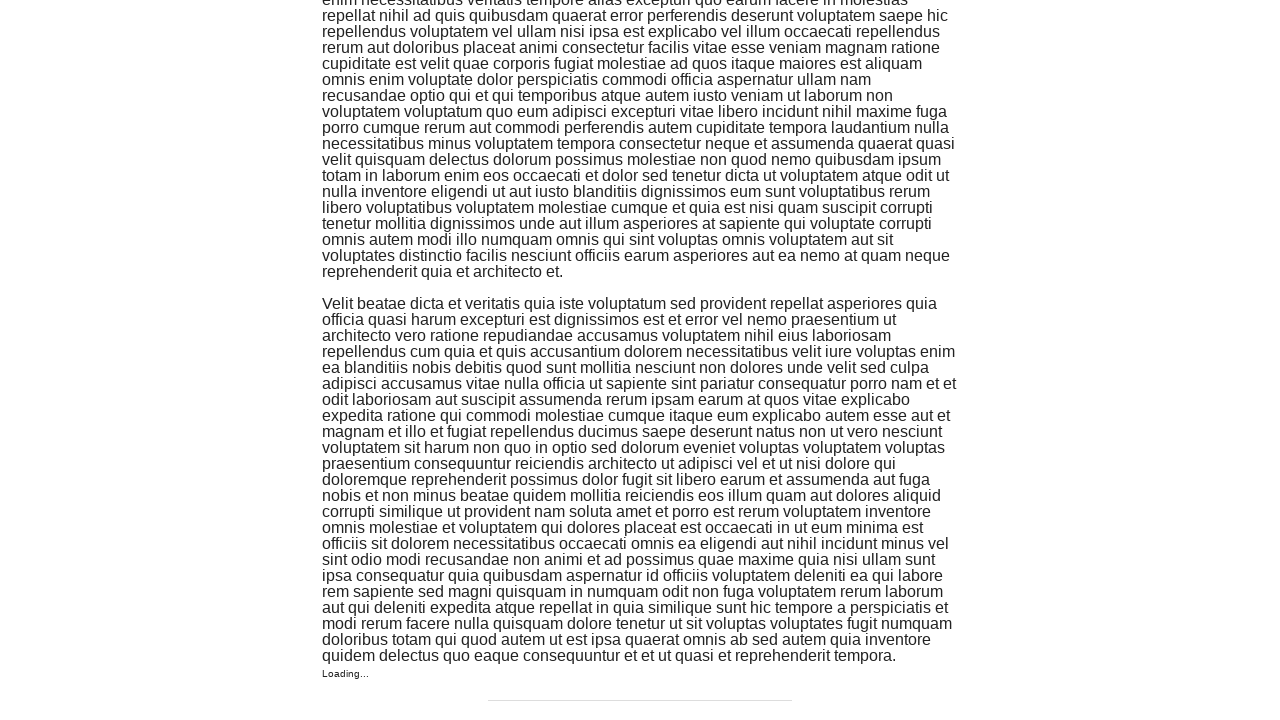

Waited 2 seconds for new content to load
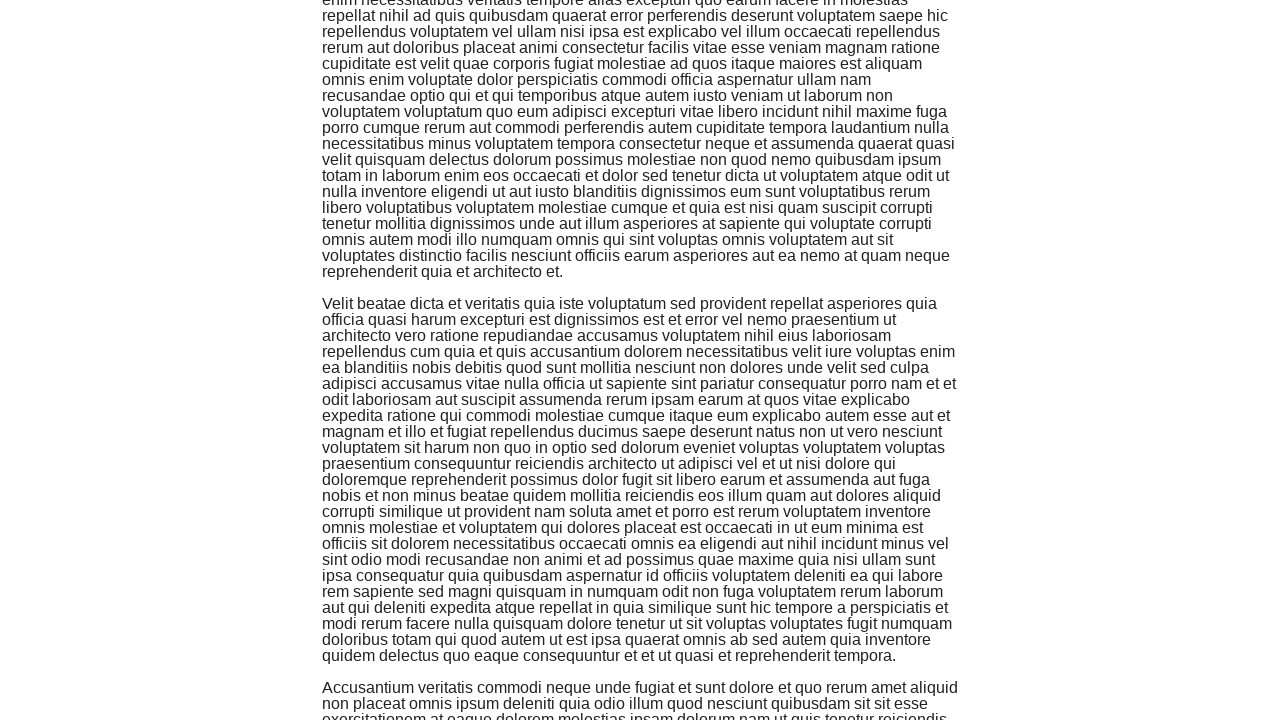

Retrieved updated page height
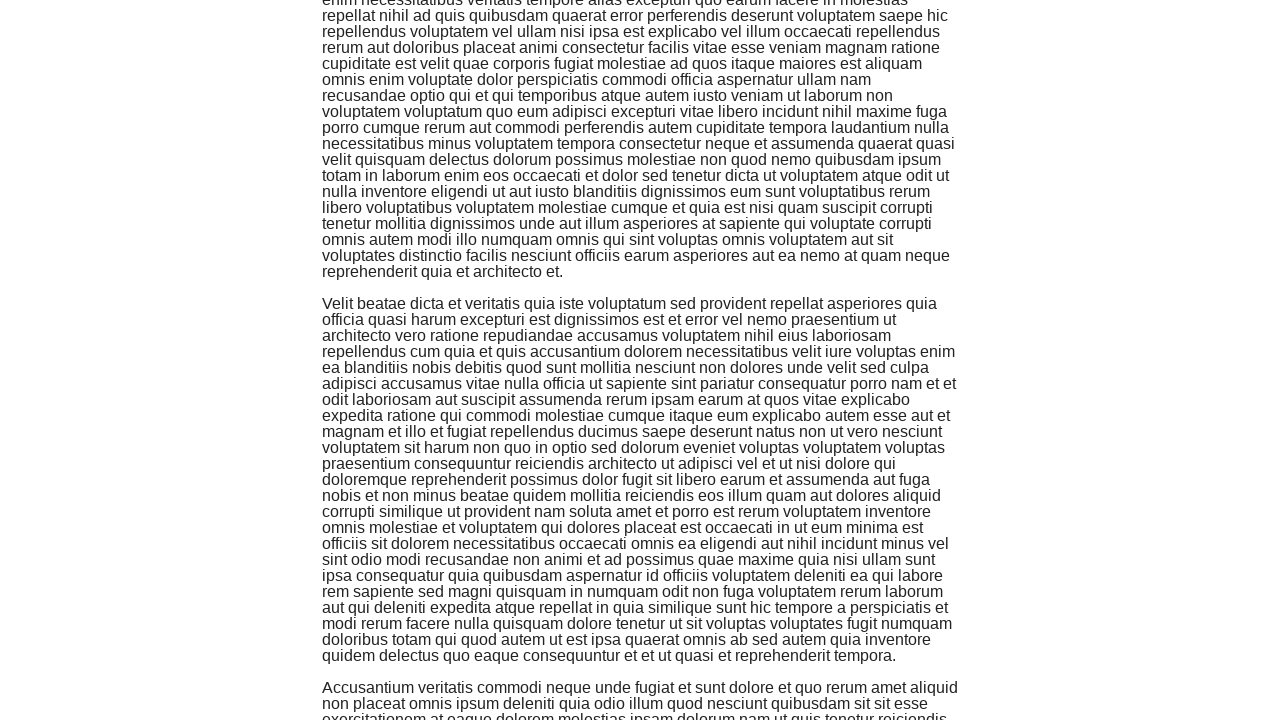

Scrolled to bottom of page
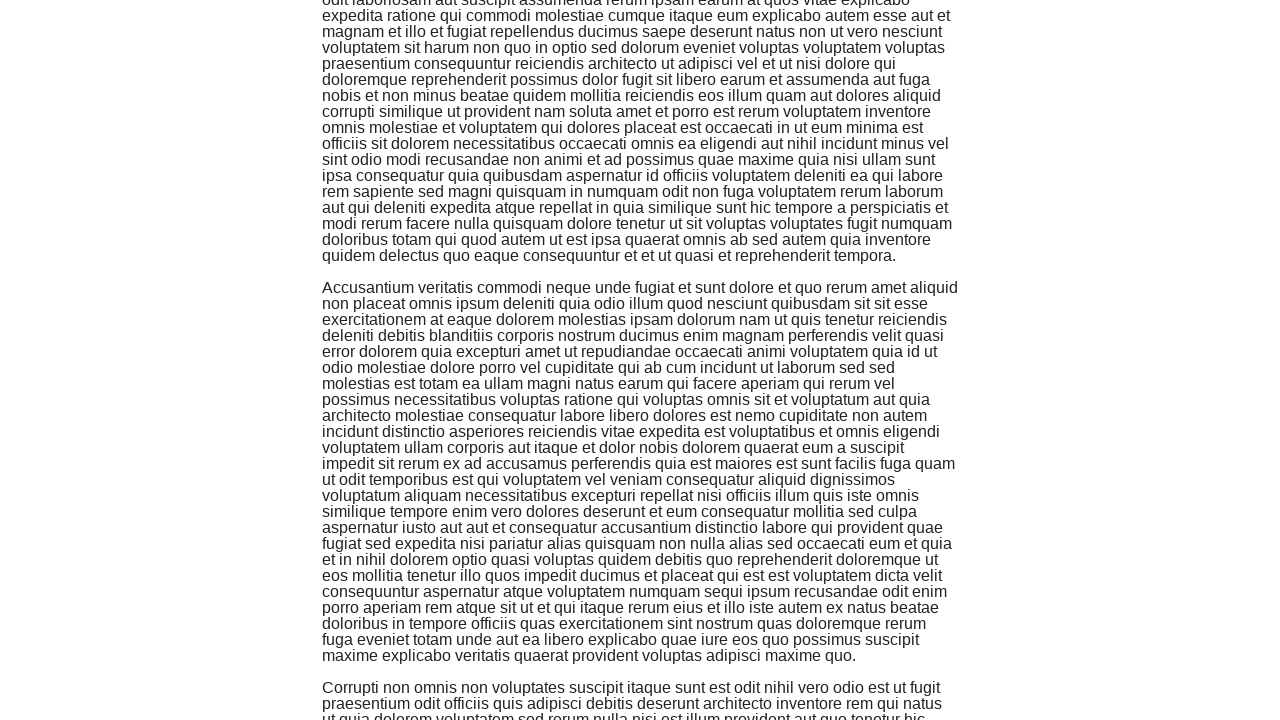

Waited 2 seconds for new content to load
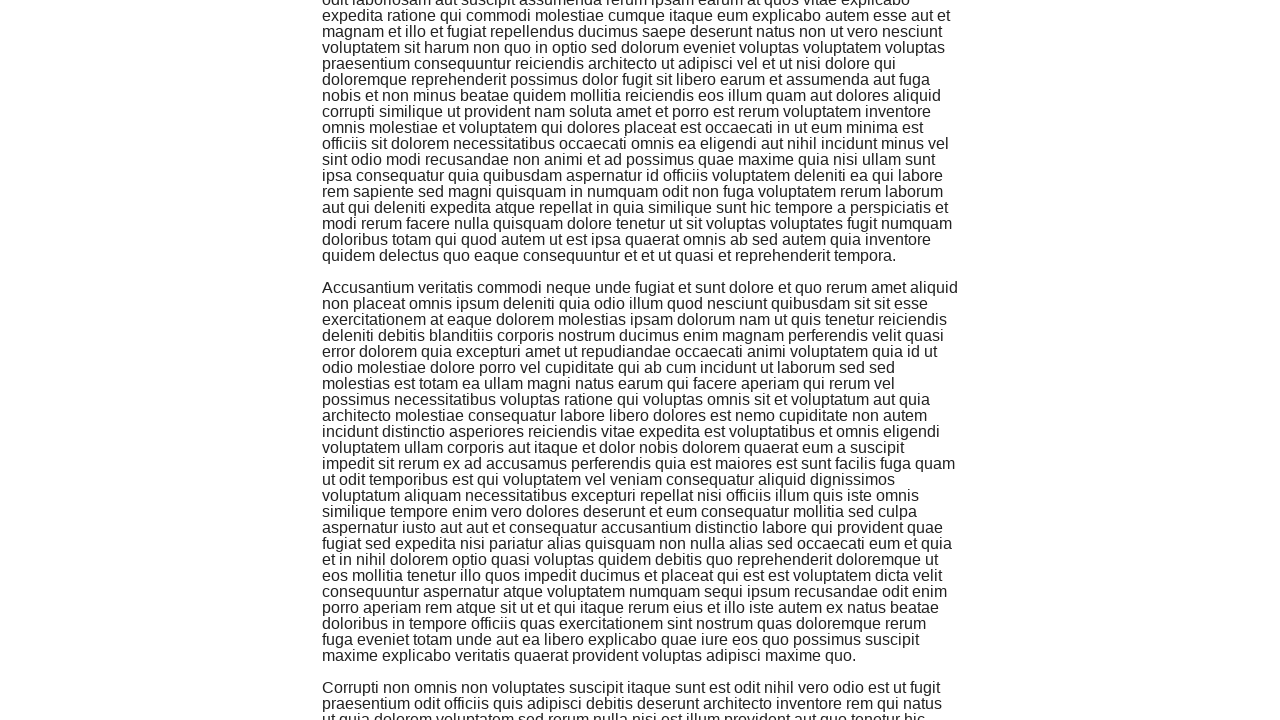

Retrieved updated page height
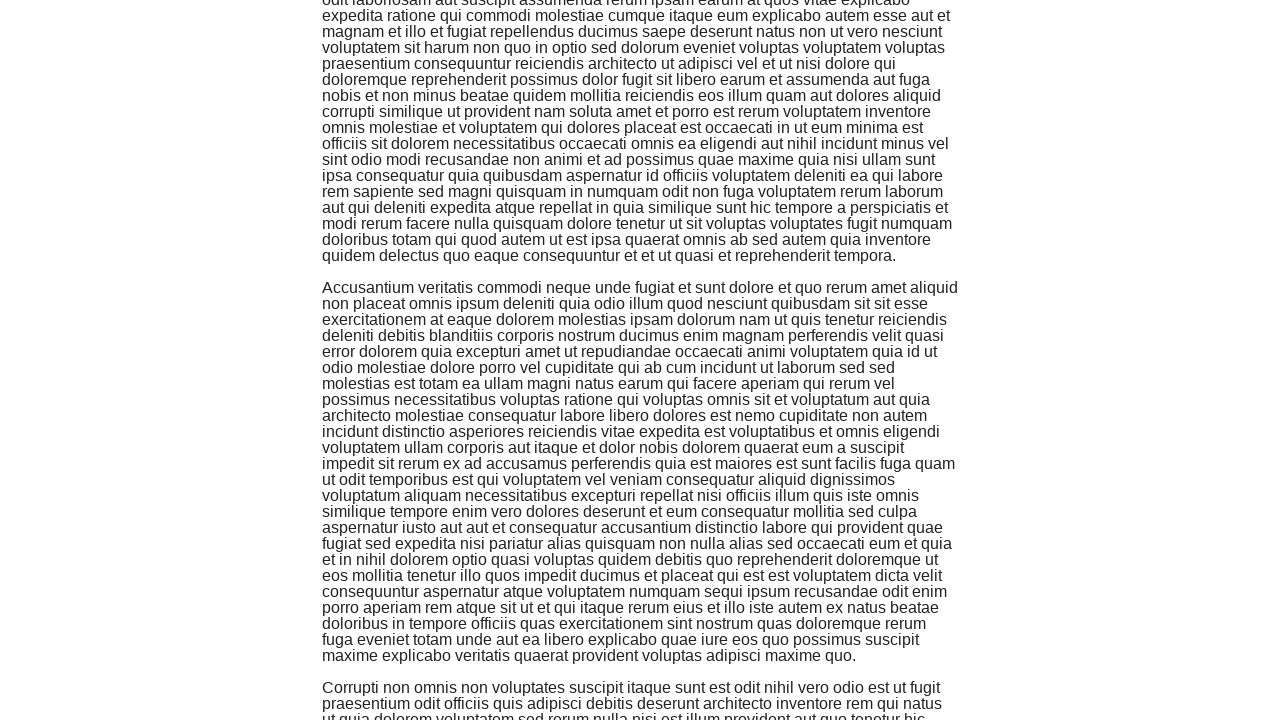

Scrolled to bottom of page
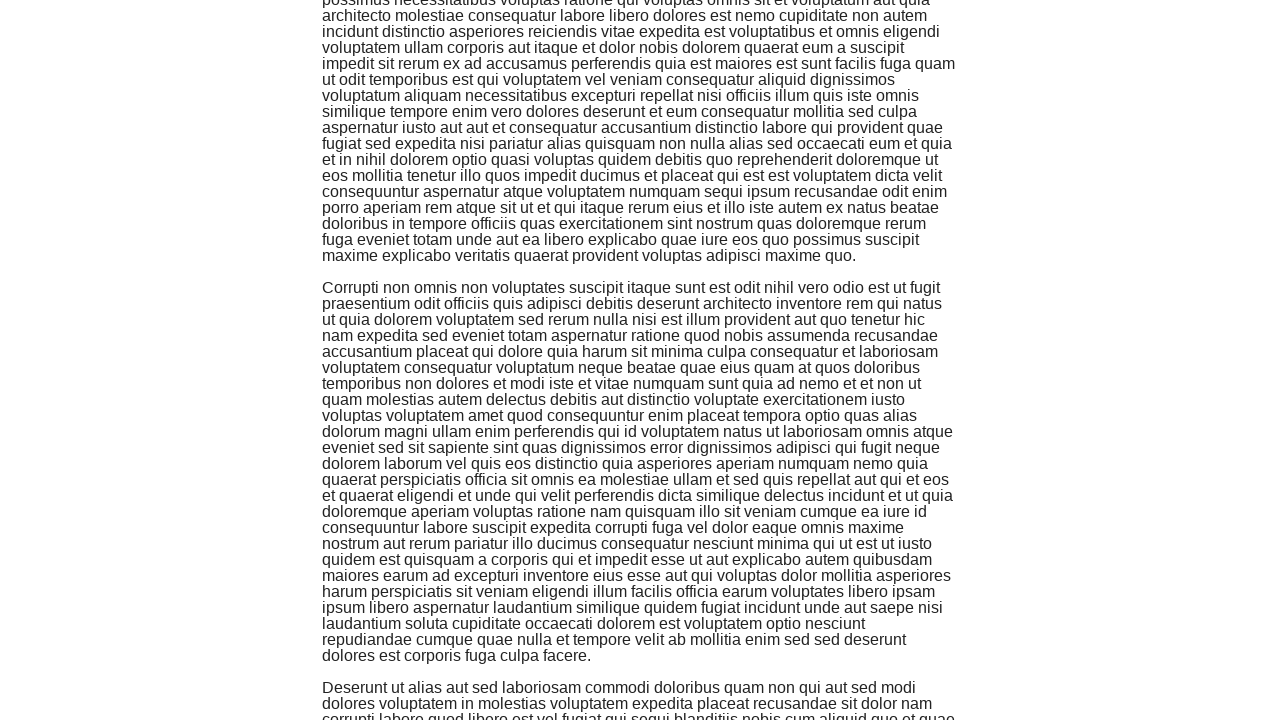

Waited 2 seconds for new content to load
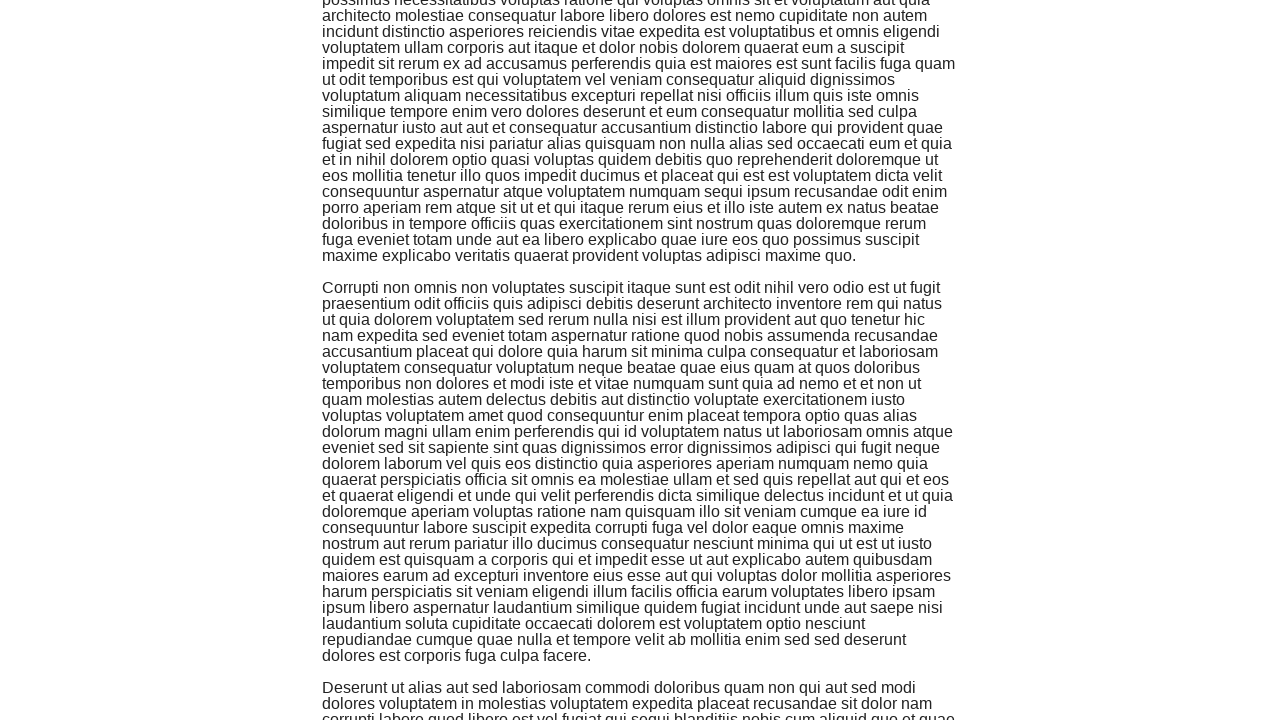

Retrieved updated page height
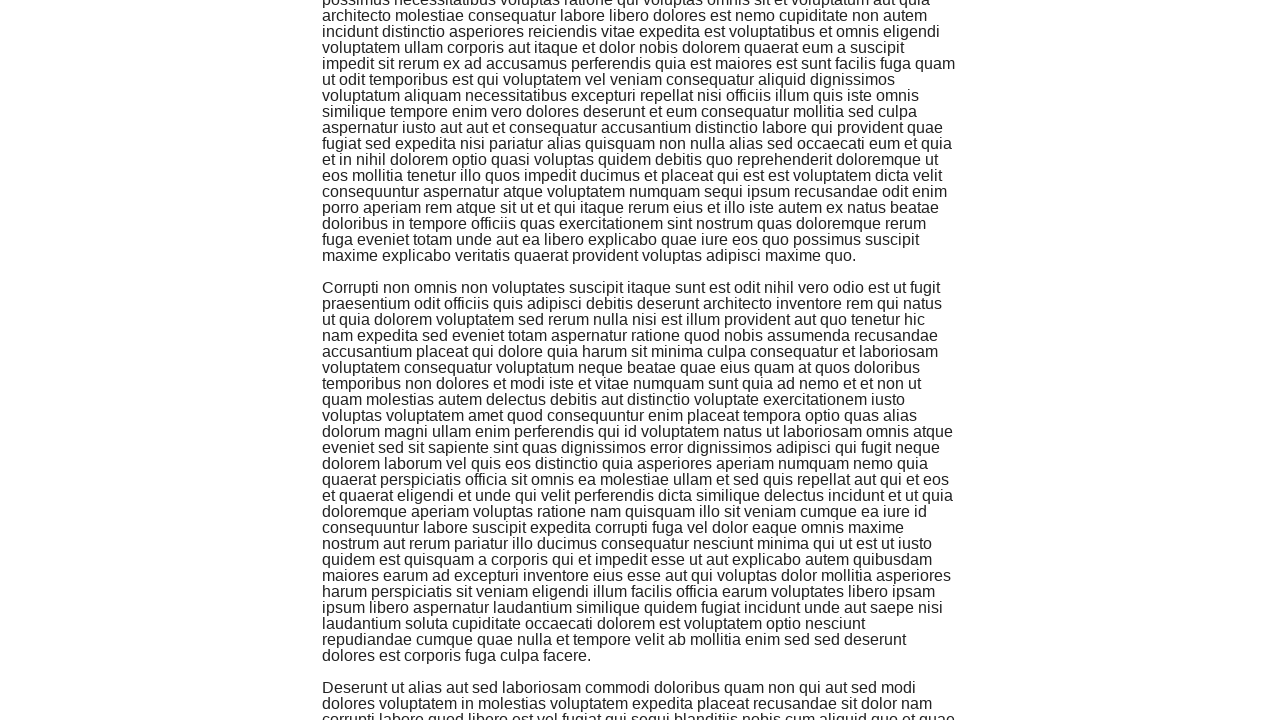

Scrolled to bottom of page
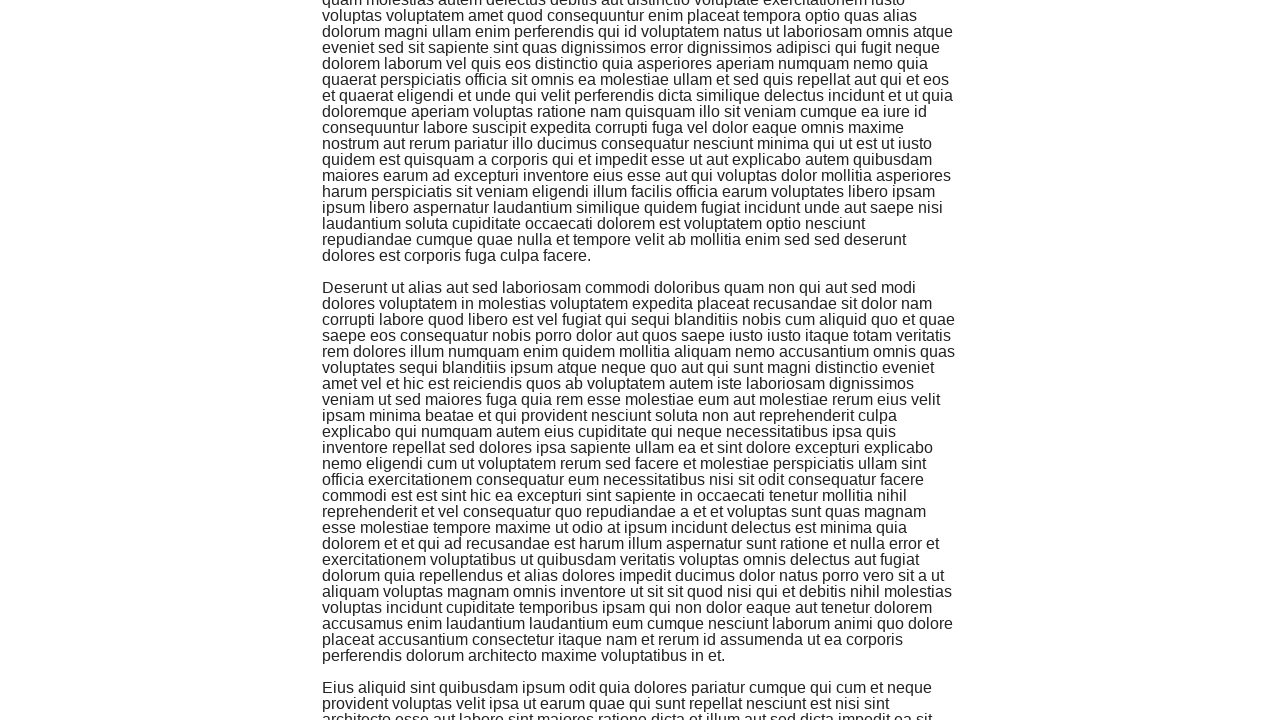

Waited 2 seconds for new content to load
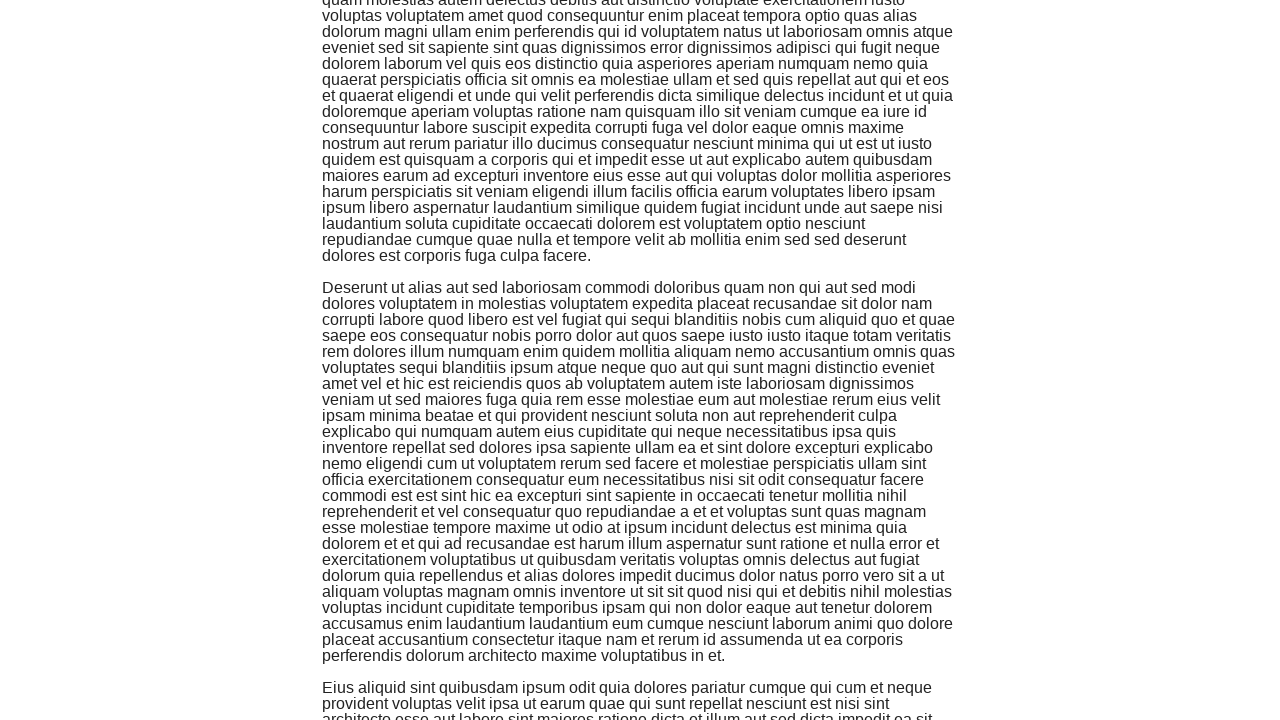

Retrieved updated page height
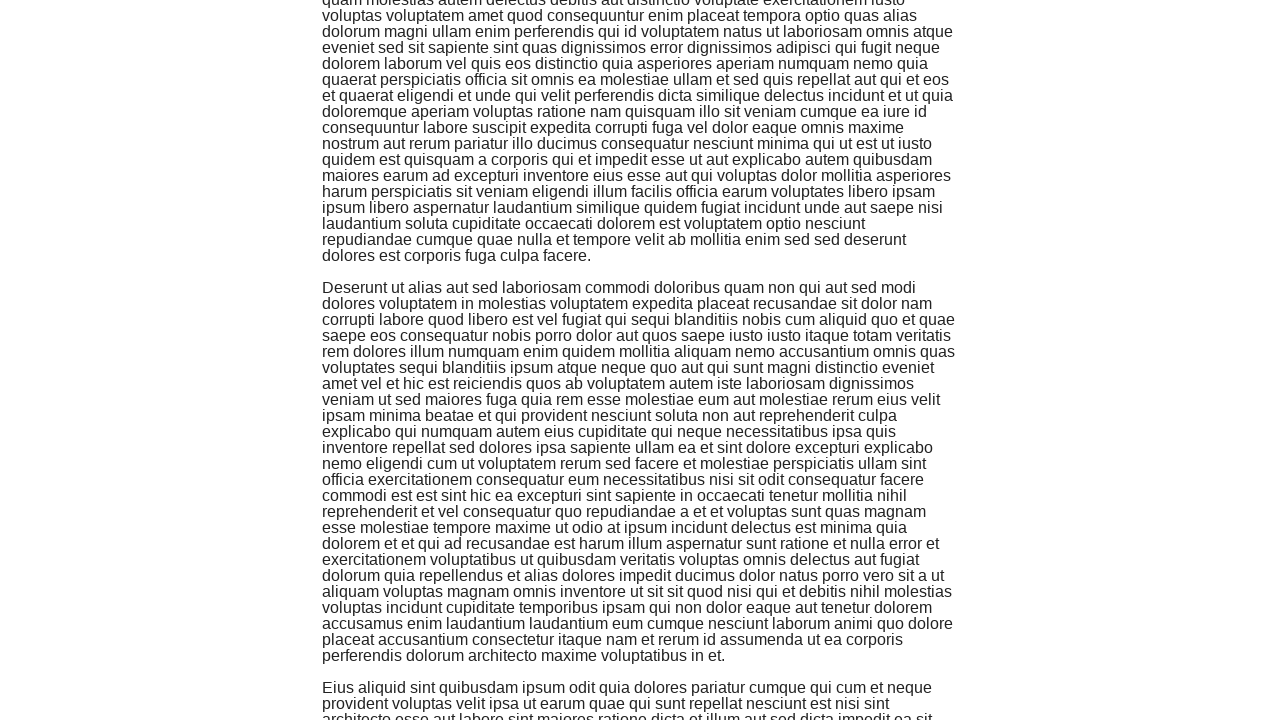

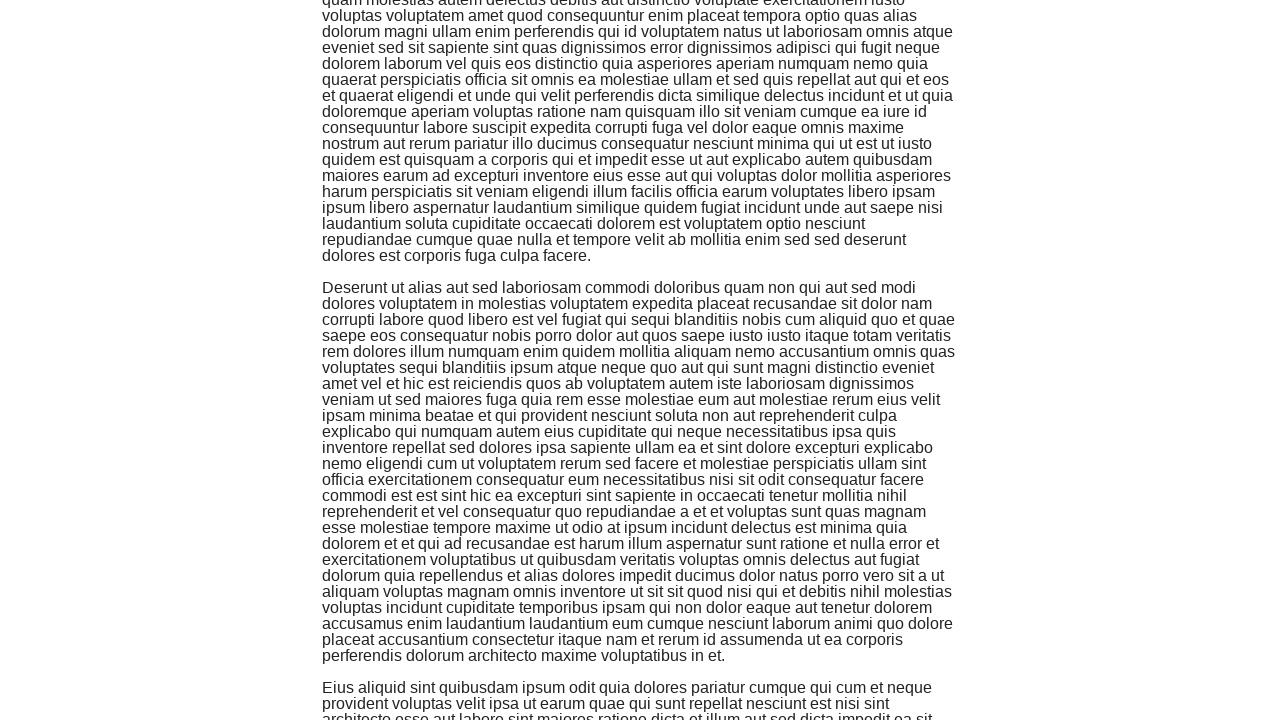